Tests enabling a disabled input field by clicking the Enable button and verifying the state change

Starting URL: http://the-internet.herokuapp.com/dynamic_controls

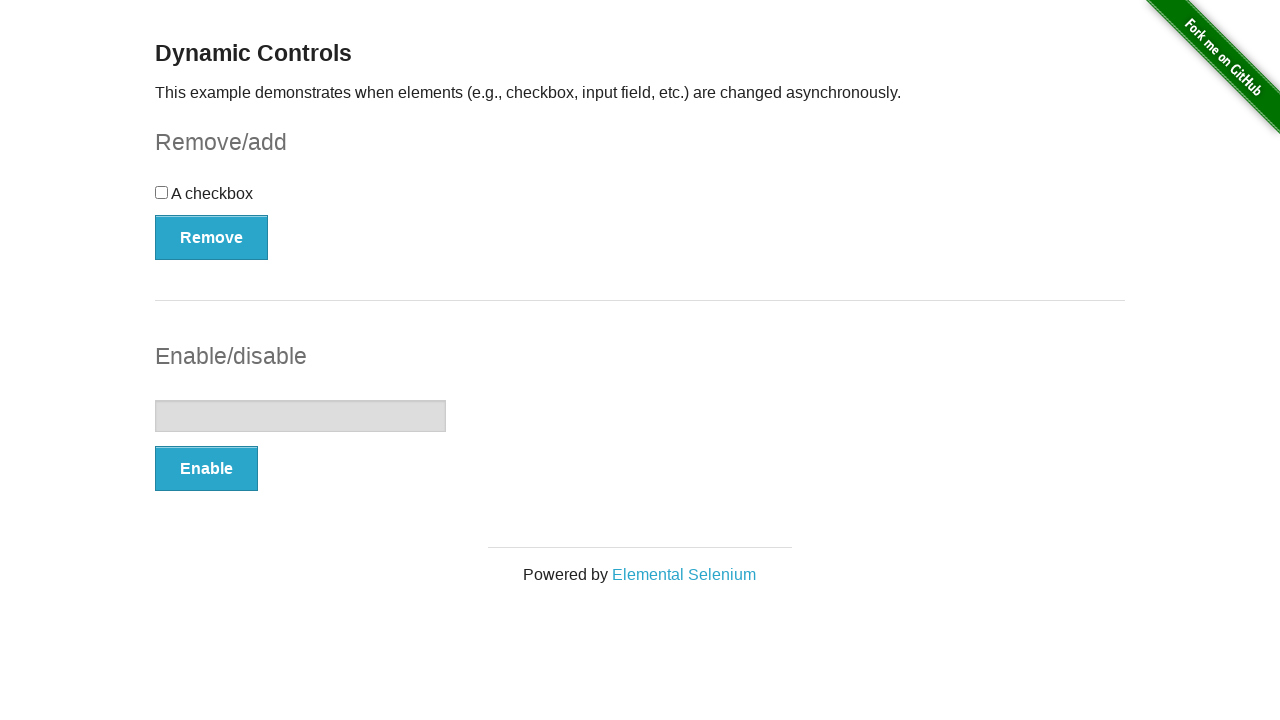

Clicked the Enable button to enable the disabled input field at (206, 469) on xpath=//button[@type='button' and contains(text(),'Enable')]
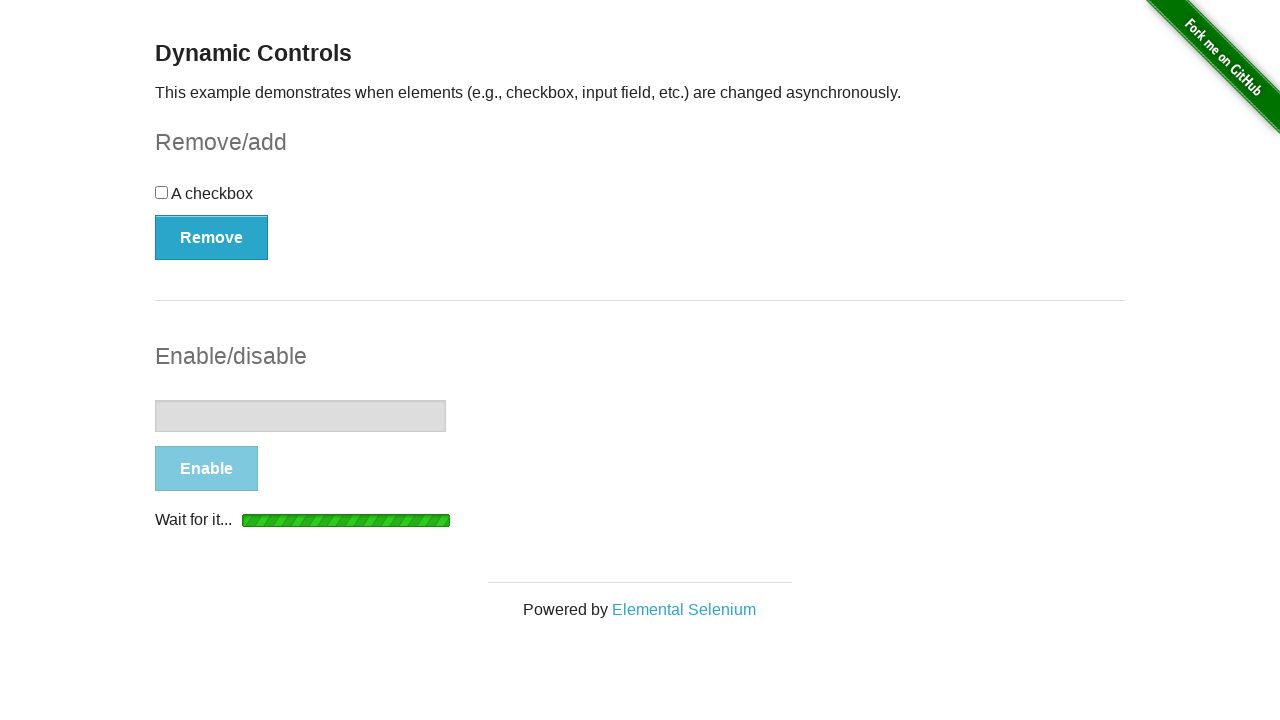

Enabled message appeared on the page
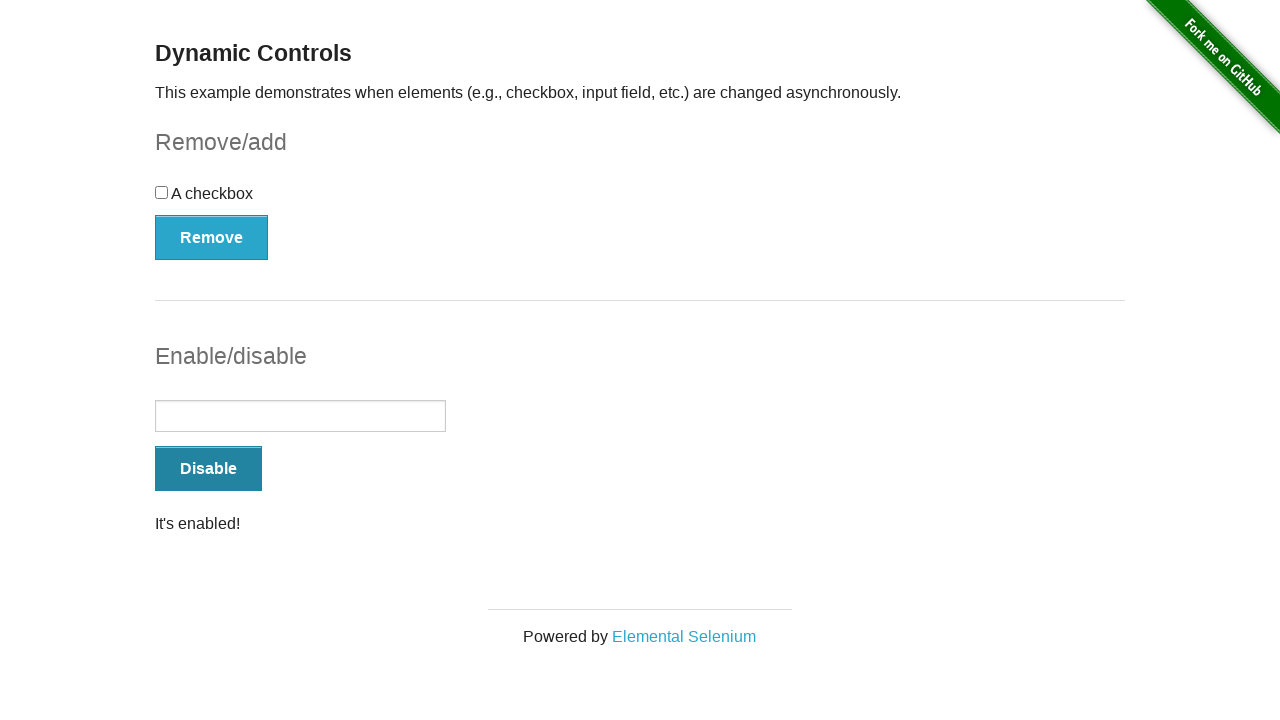

Verified that the input field is now enabled
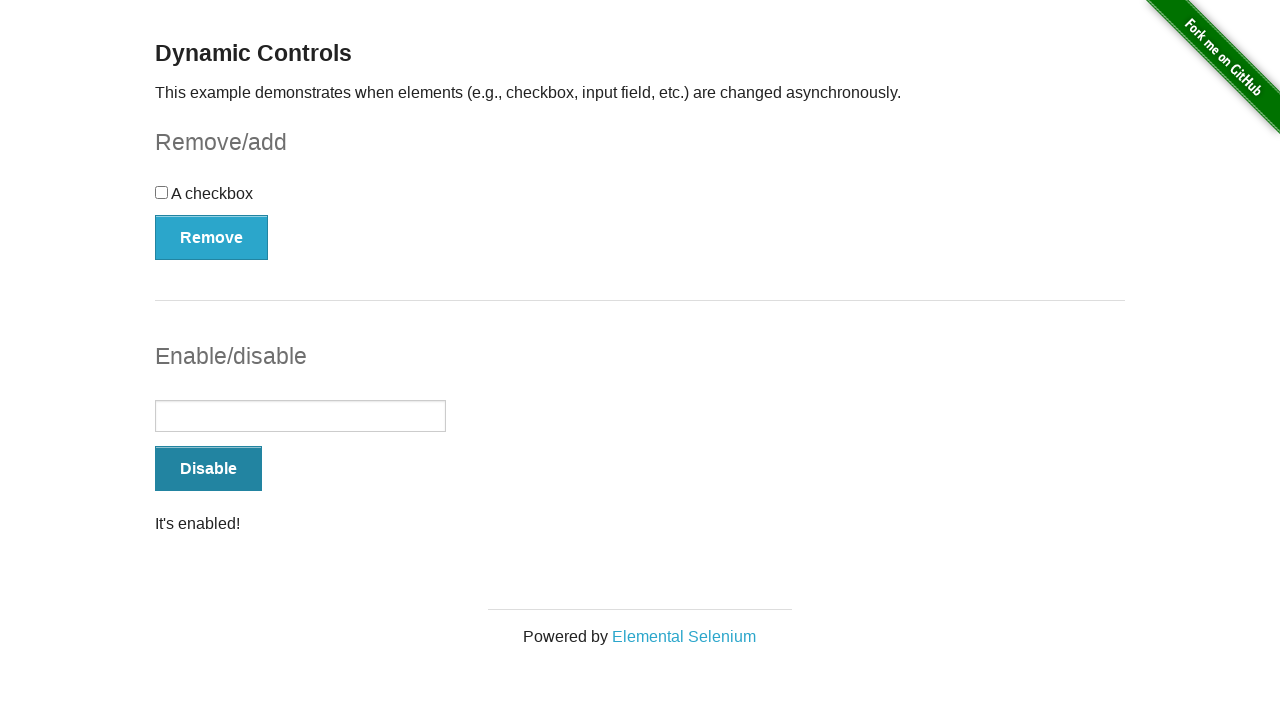

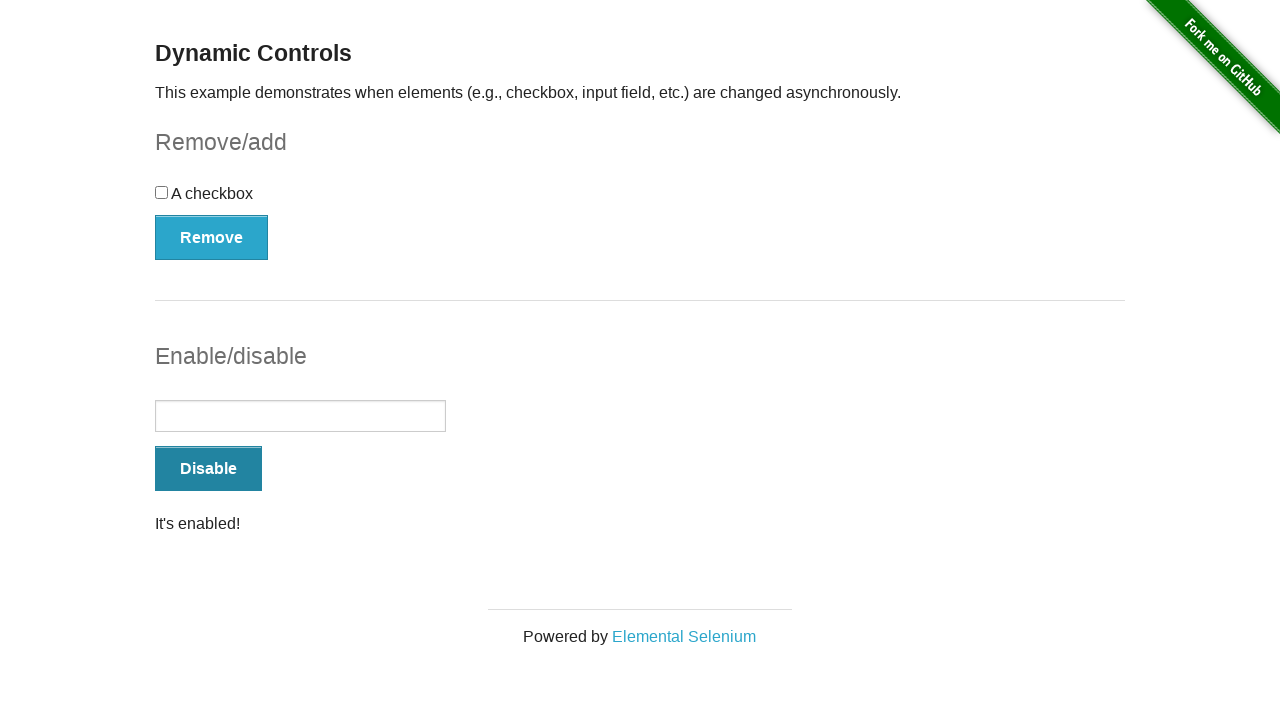